Navigates to jQuery UI website, clicks the "Demos" link, and verifies the demos page loads correctly

Starting URL: https://jqueryUI.com

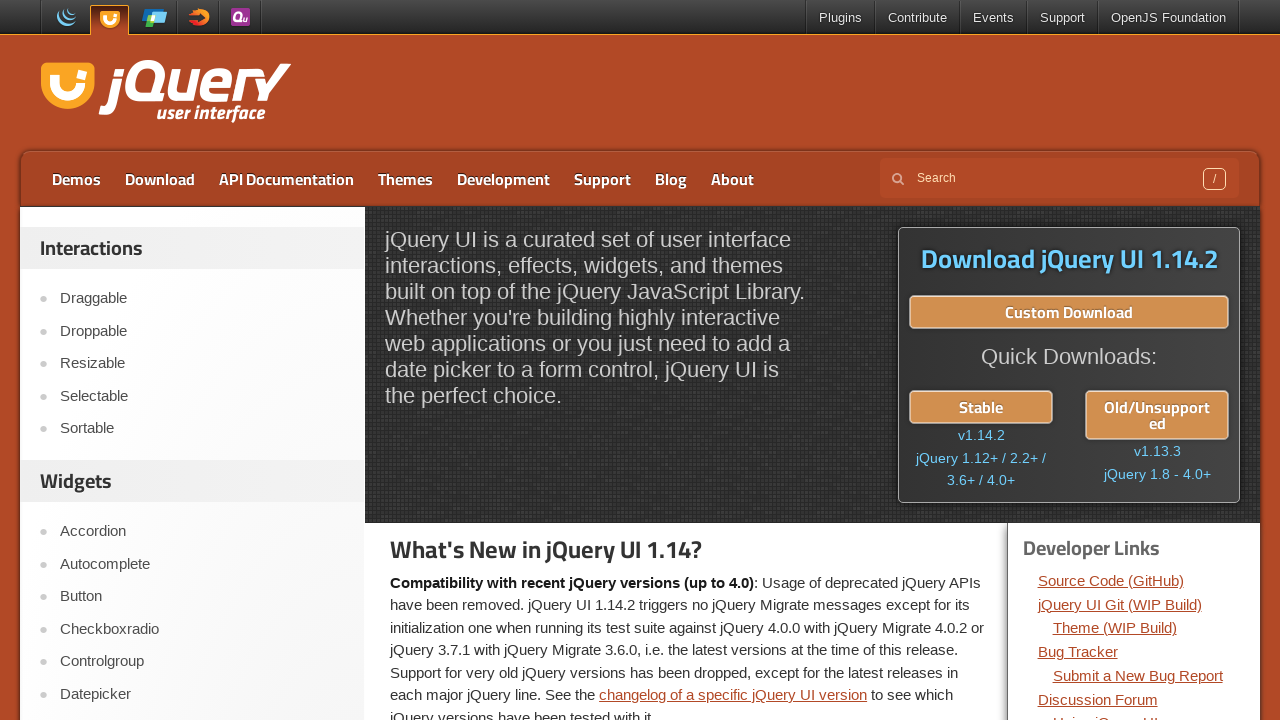

Navigated to jQuery UI website
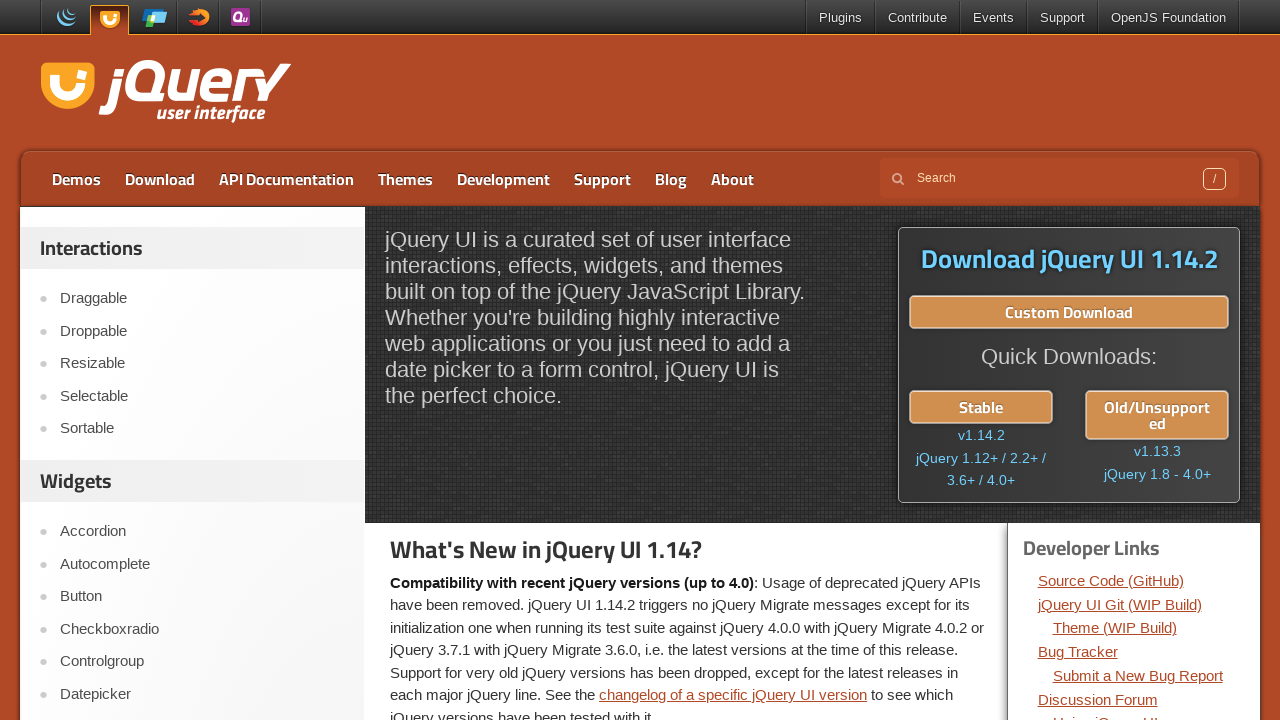

Clicked the Demos link at (76, 179) on text=Demos
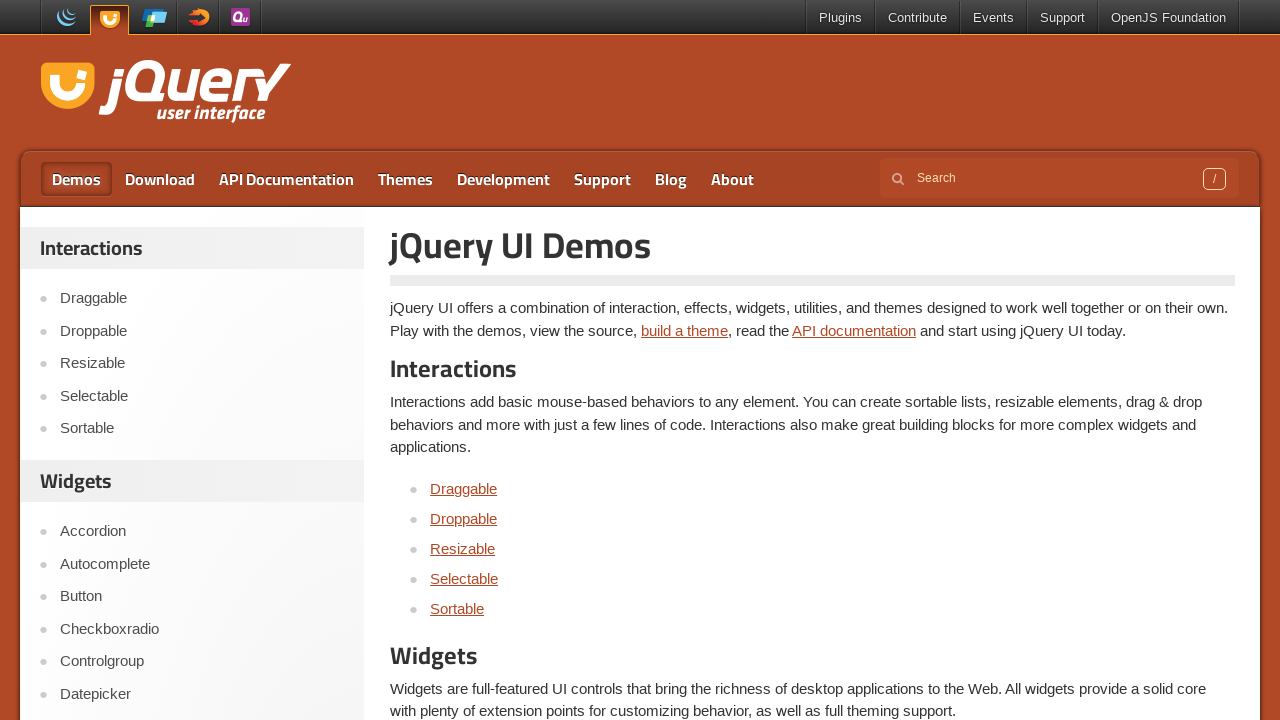

Verified demos page loaded with correct heading
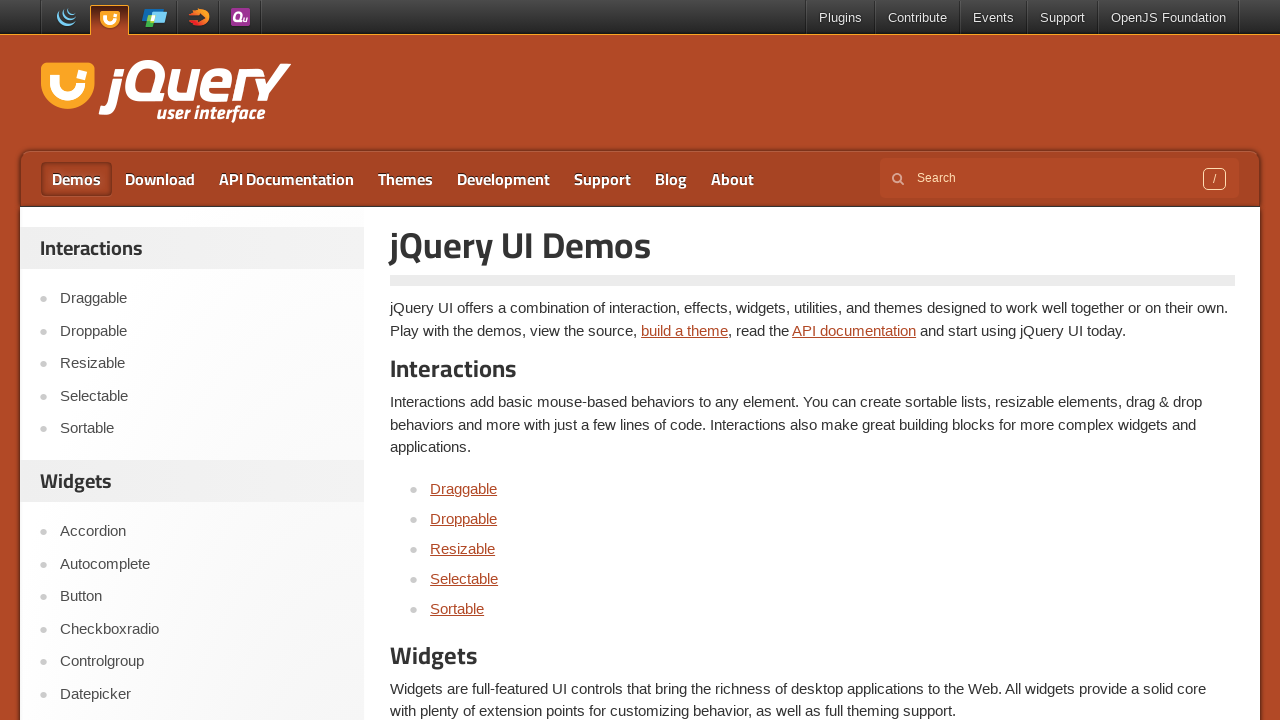

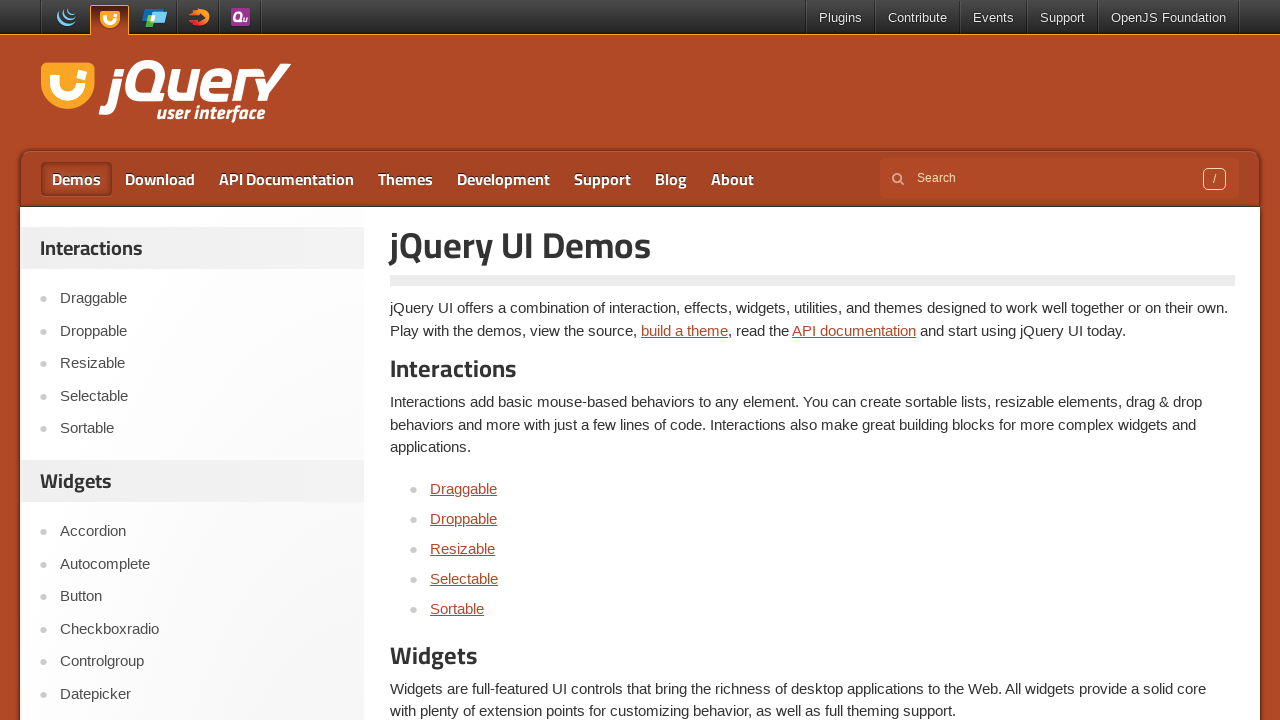